Tests a dynamic loading page by clicking a start button and waiting for a hidden element to appear with the text "Hello World!"

Starting URL: http://the-internet.herokuapp.com/dynamic_loading/2

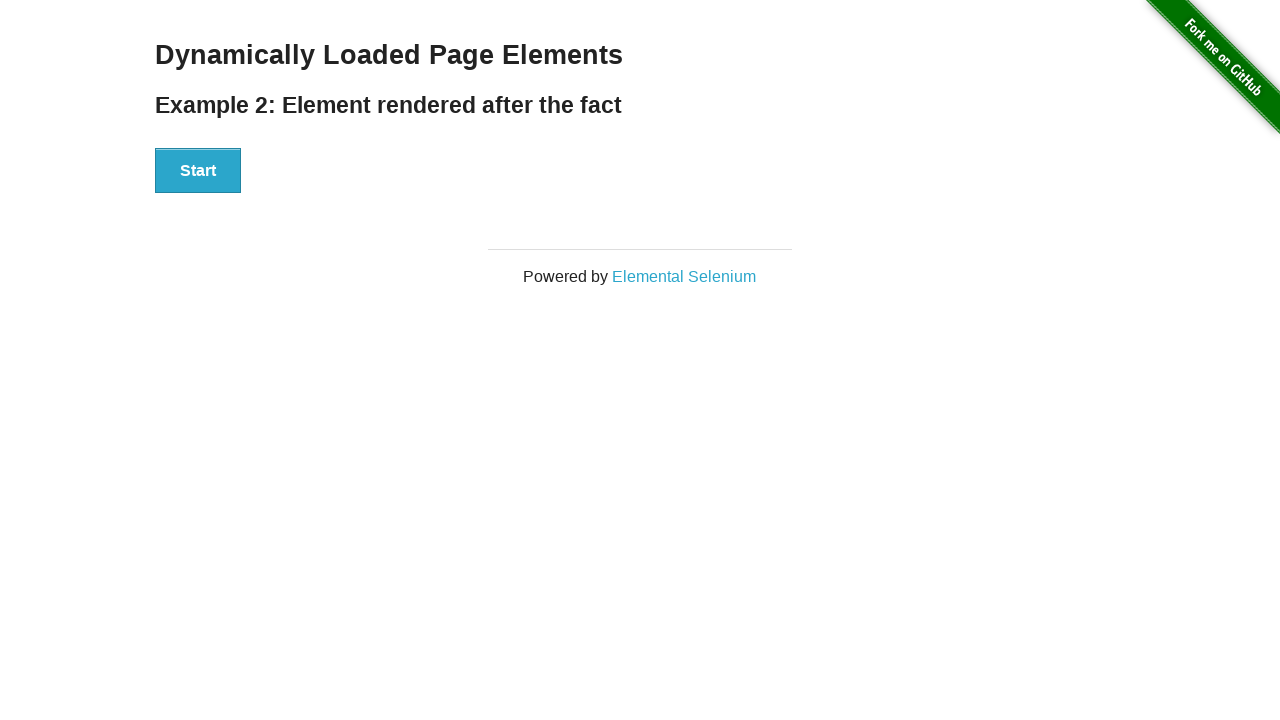

Clicked the start button to begin dynamic loading at (198, 171) on #start button
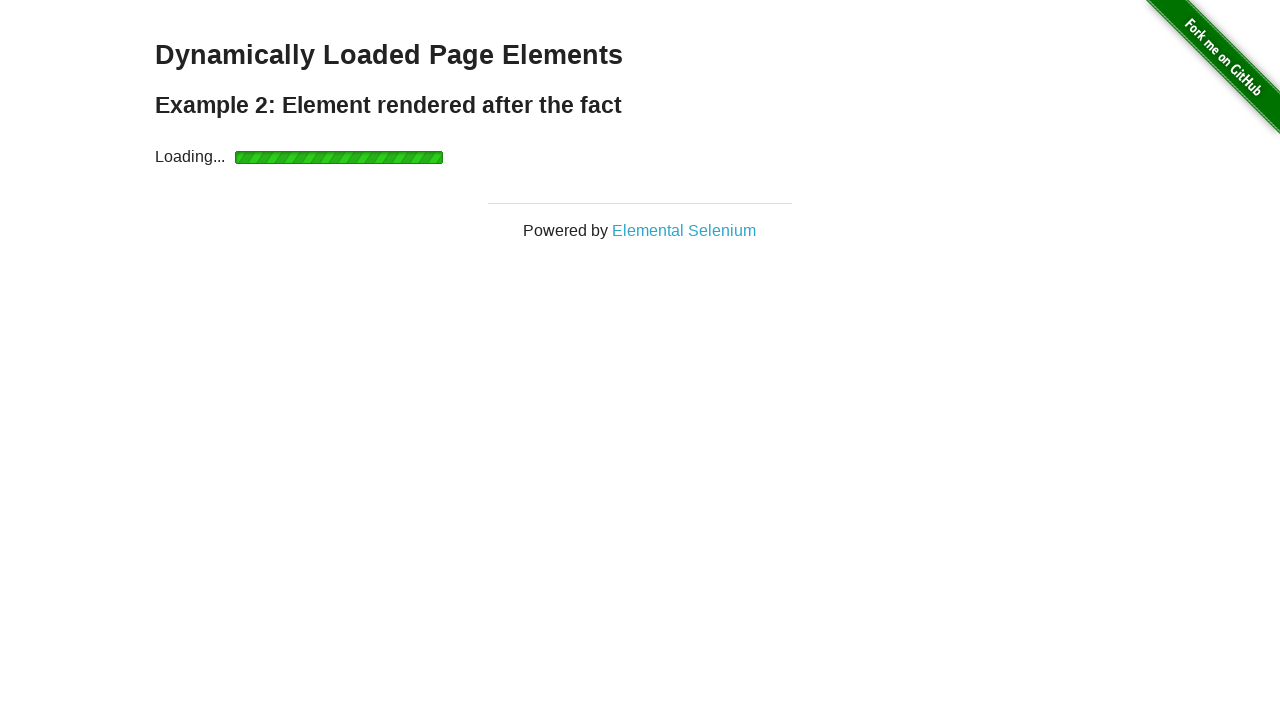

Waited for the finish element to become visible
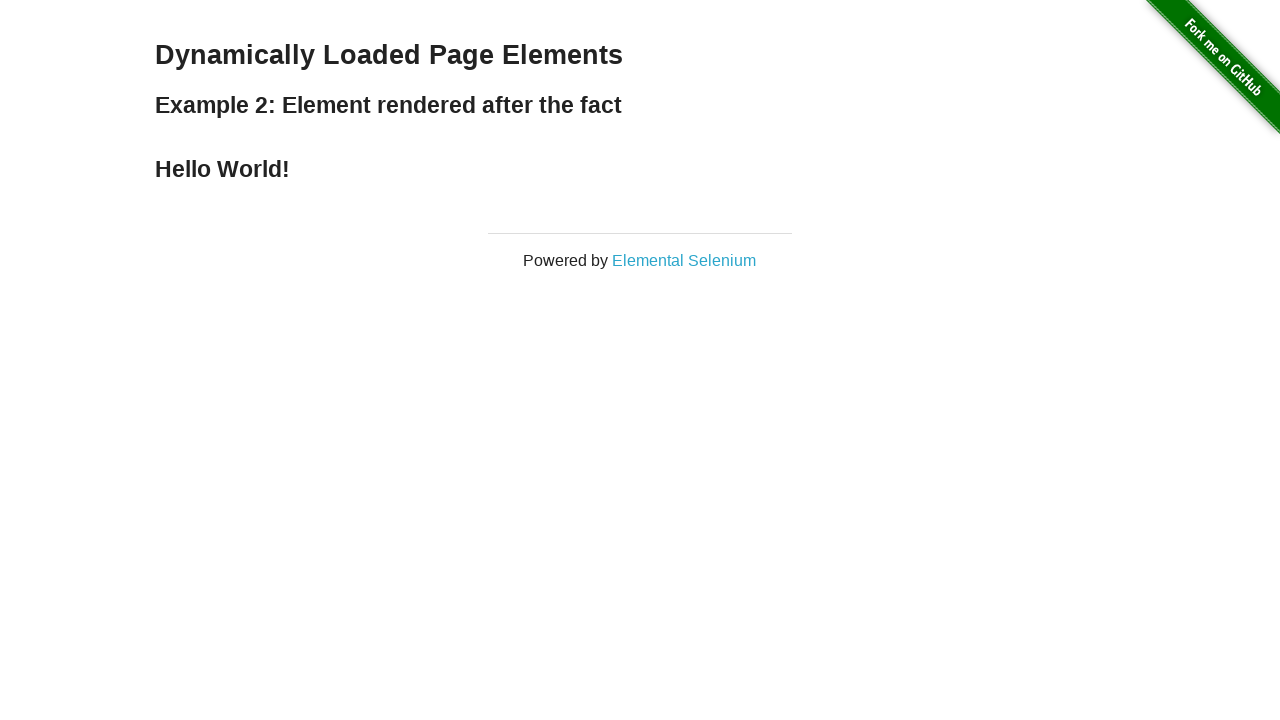

Located the finish element
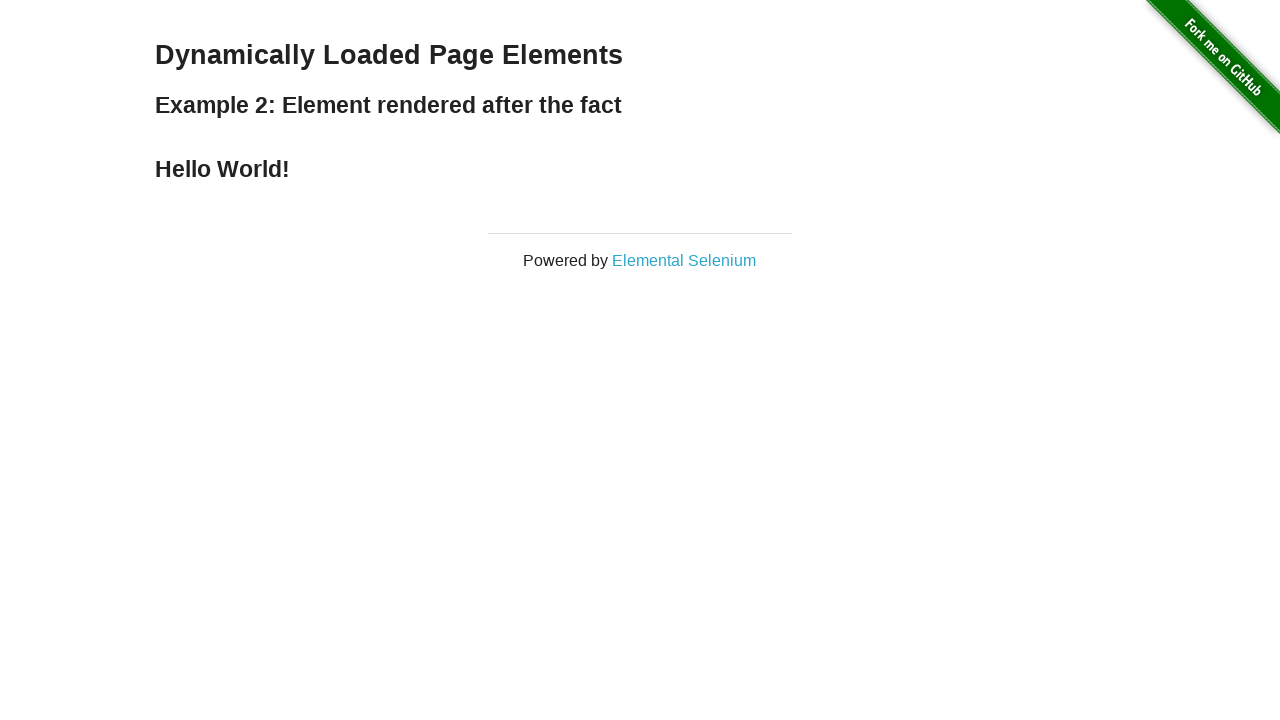

Confirmed the finish element is visible with 'Hello World!' text
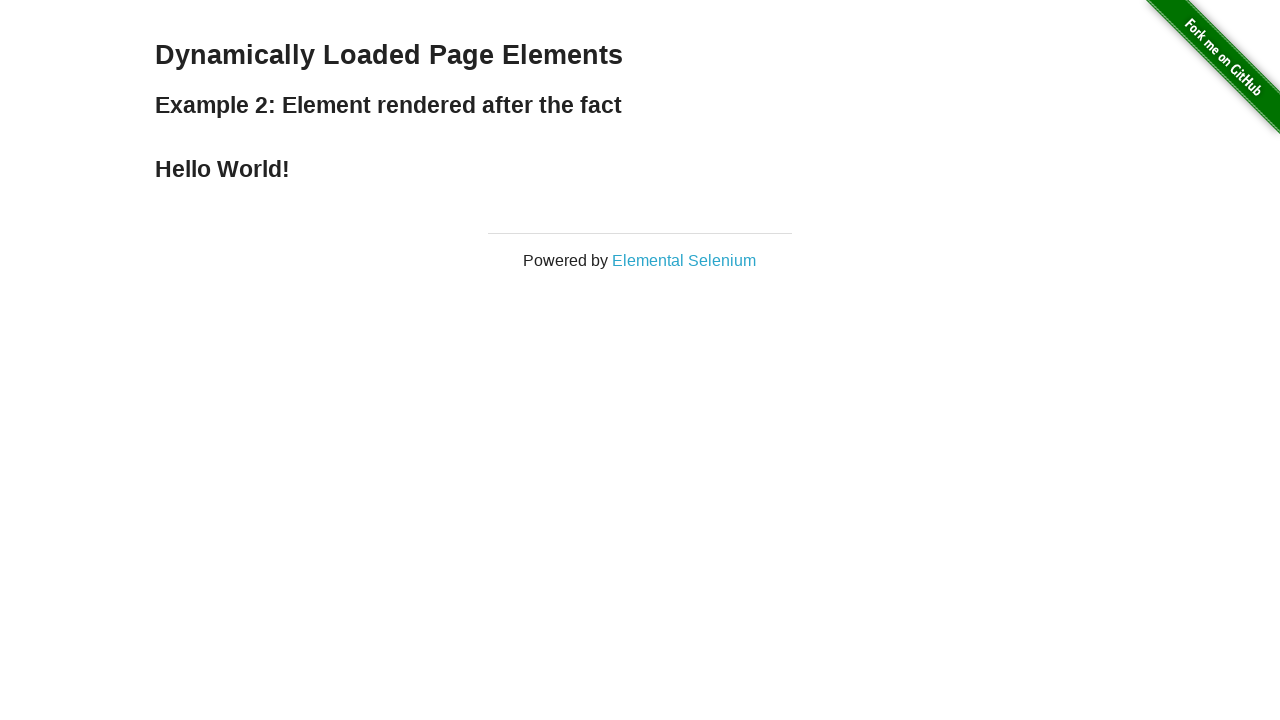

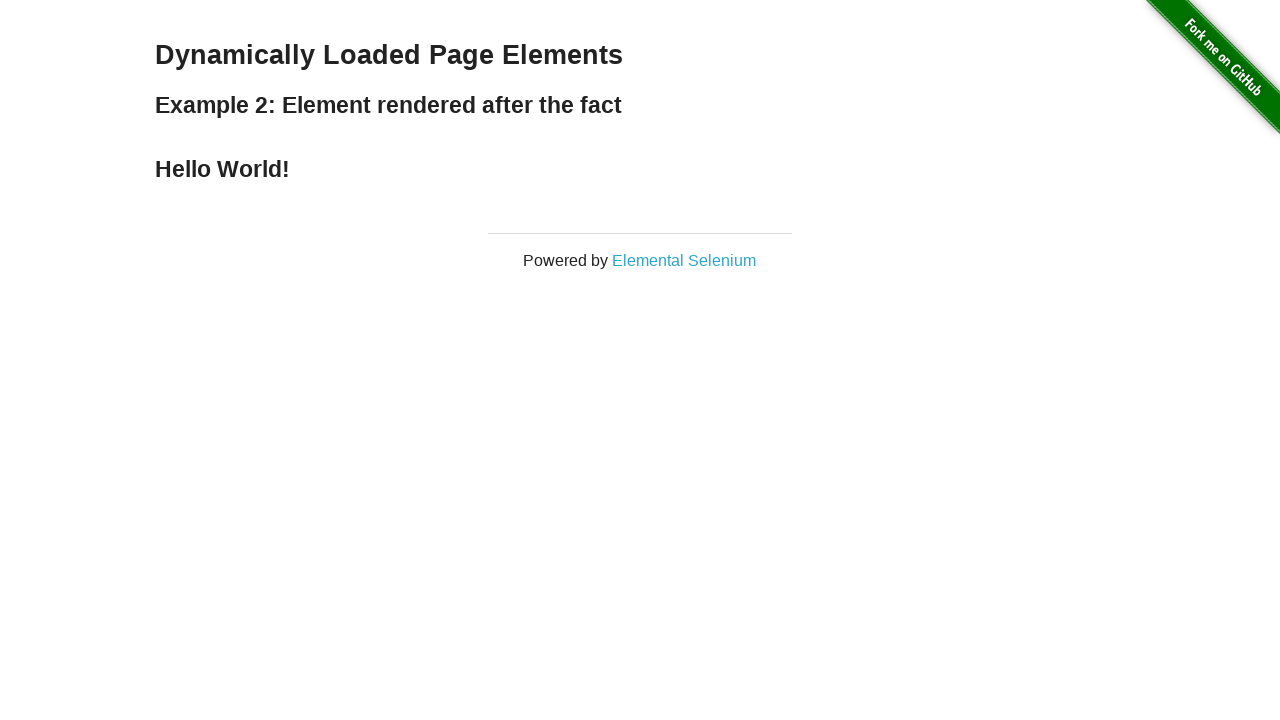